Tests the search functionality using XPath selectors to enter a query and verify results

Starting URL: https://practice-react.sdetunicorns.com/

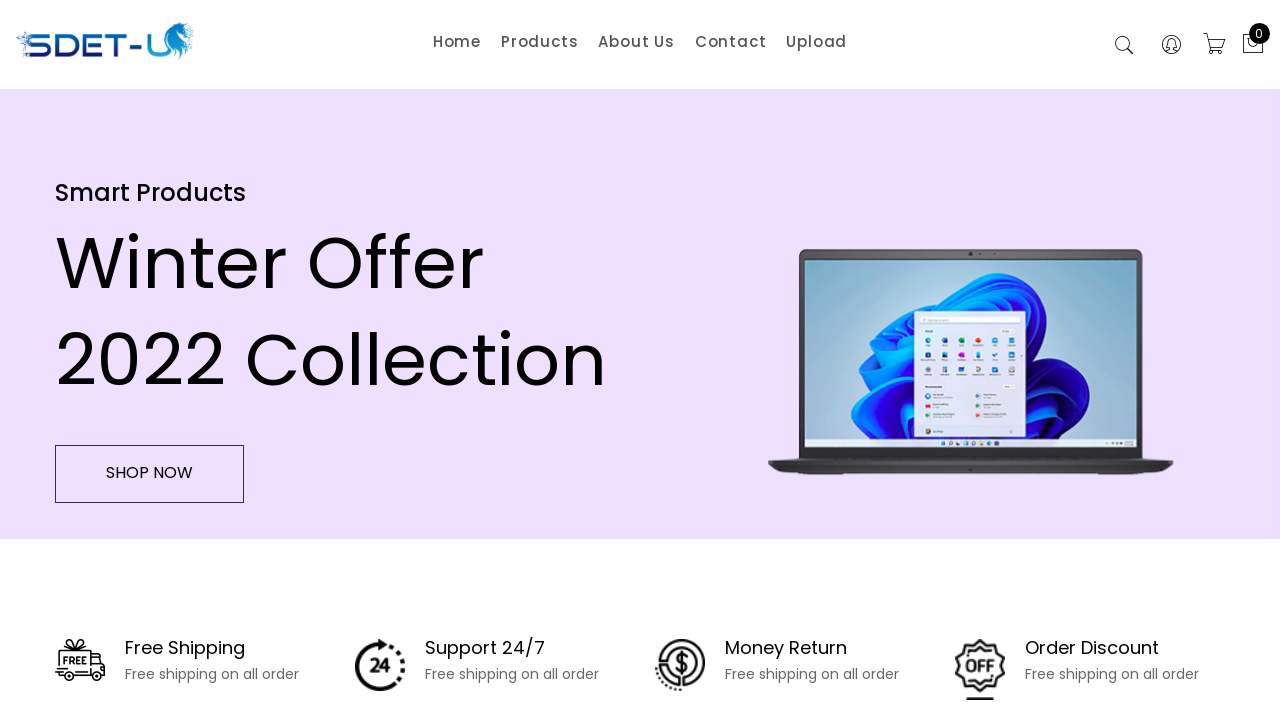

Clicked on search activation button using XPath at (1124, 46) on xpath=//button[@class="search-active"]
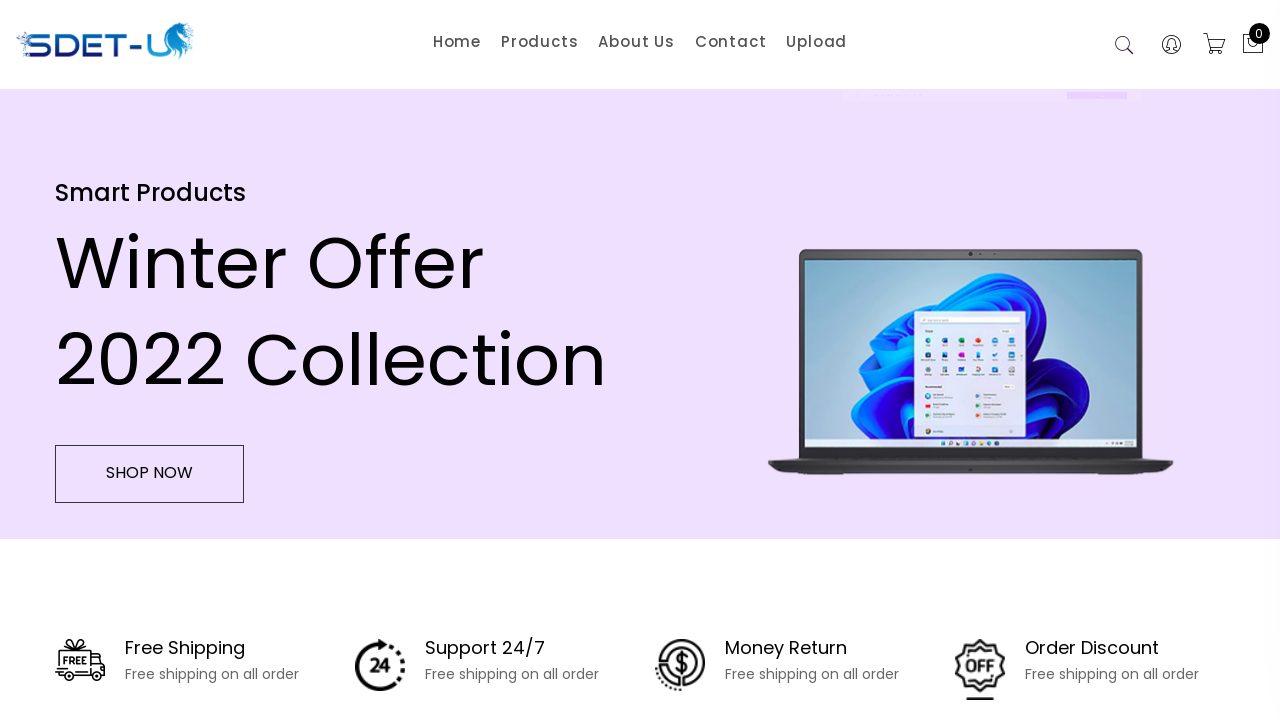

Filled search input field with 'Lenovo' on //input[@placeholder='Search']
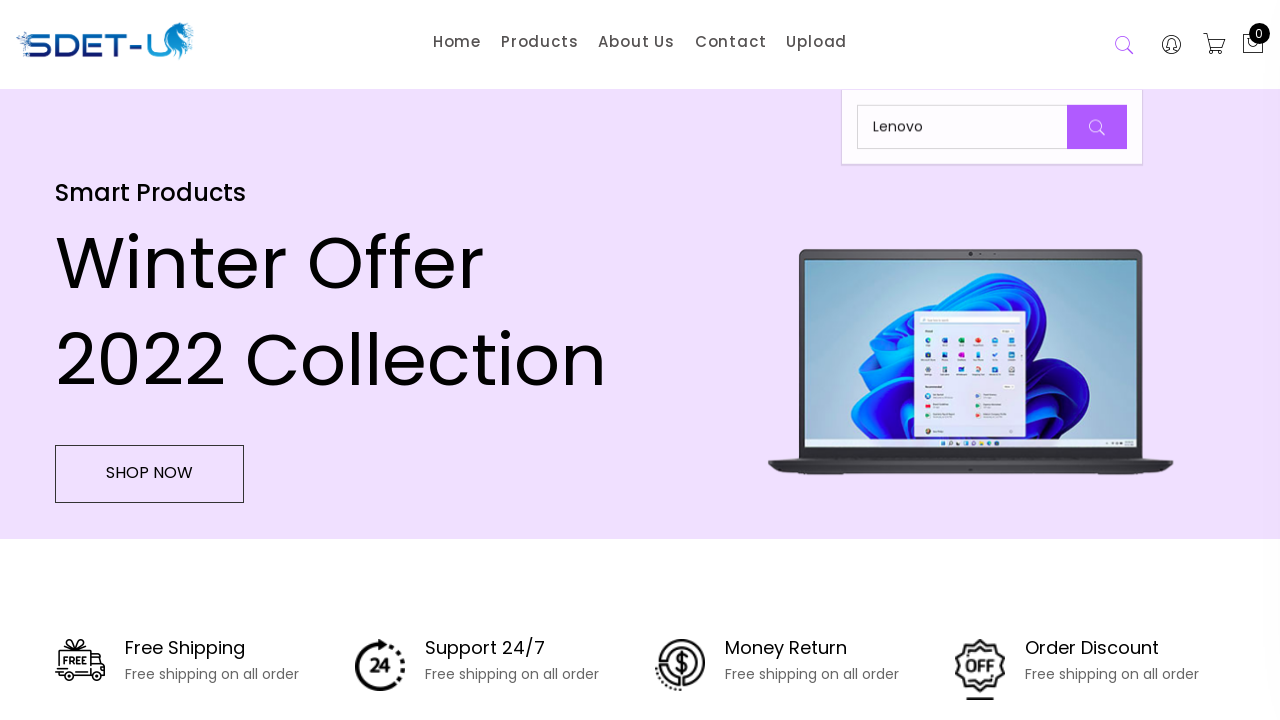

Clicked search button to execute search query at (1097, 127) on xpath=//button[@class="button-search"]
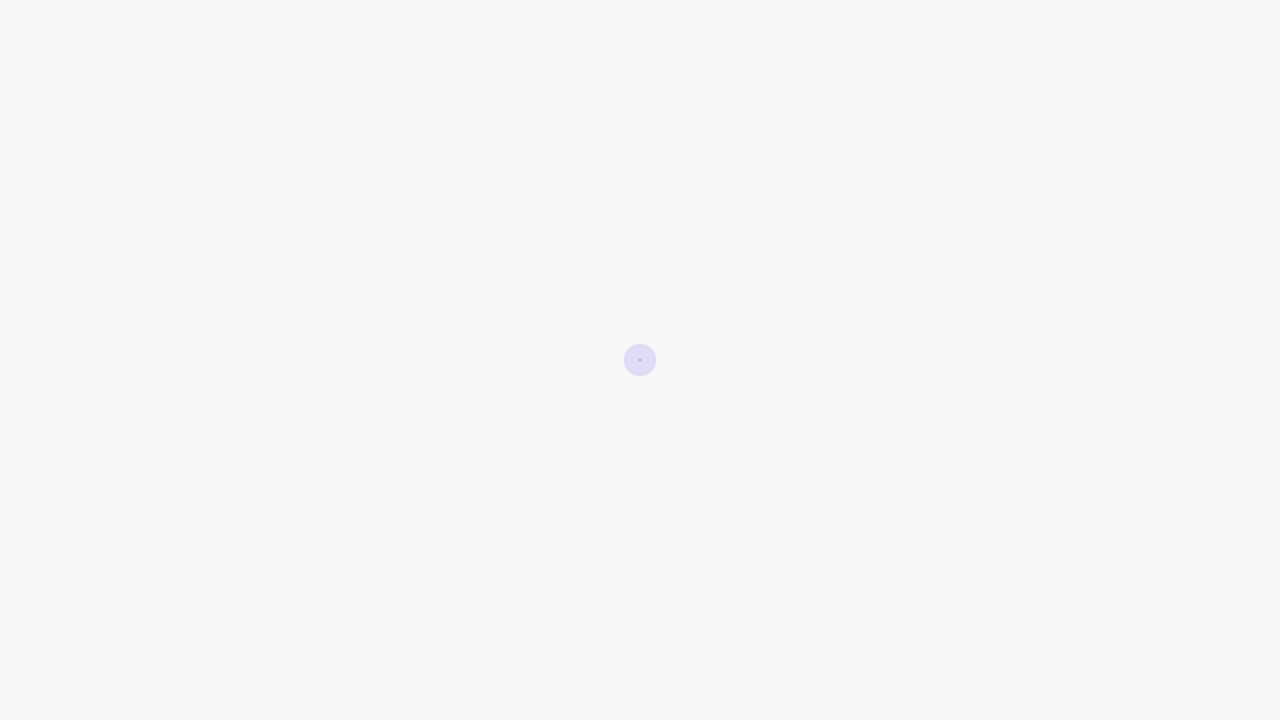

Verified search results page loaded with 'Showing Results for Lenovo' text
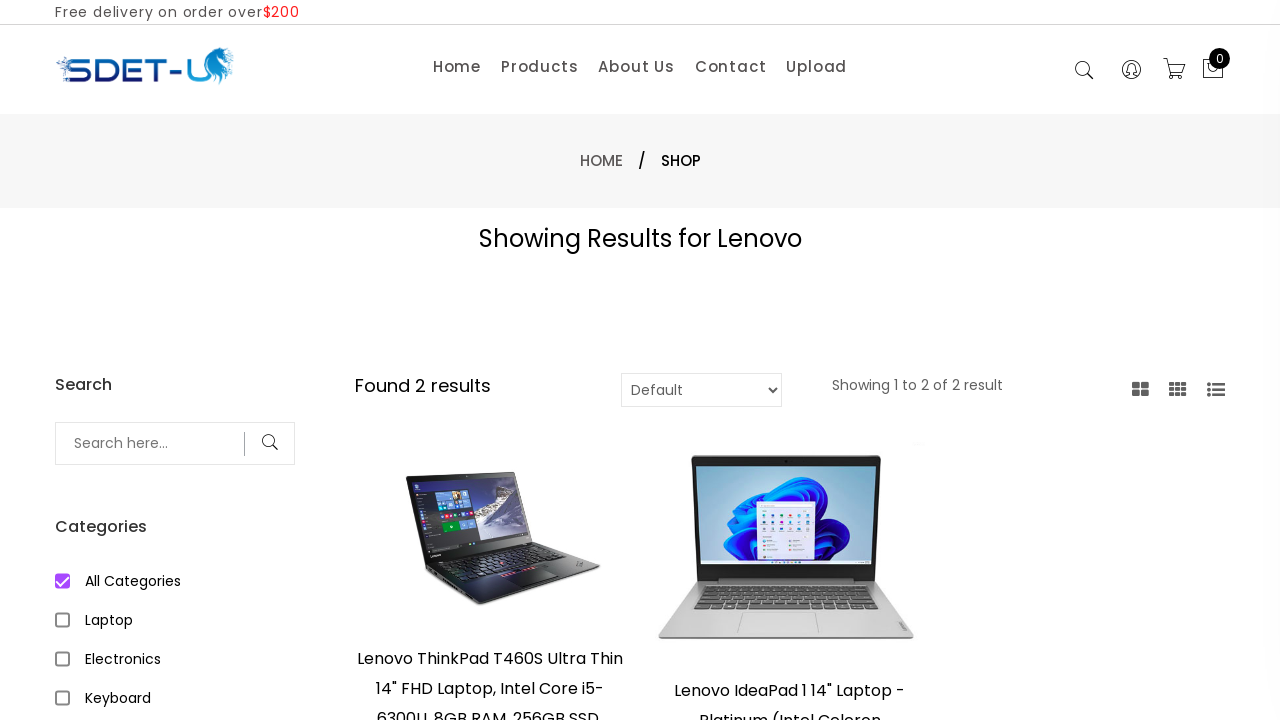

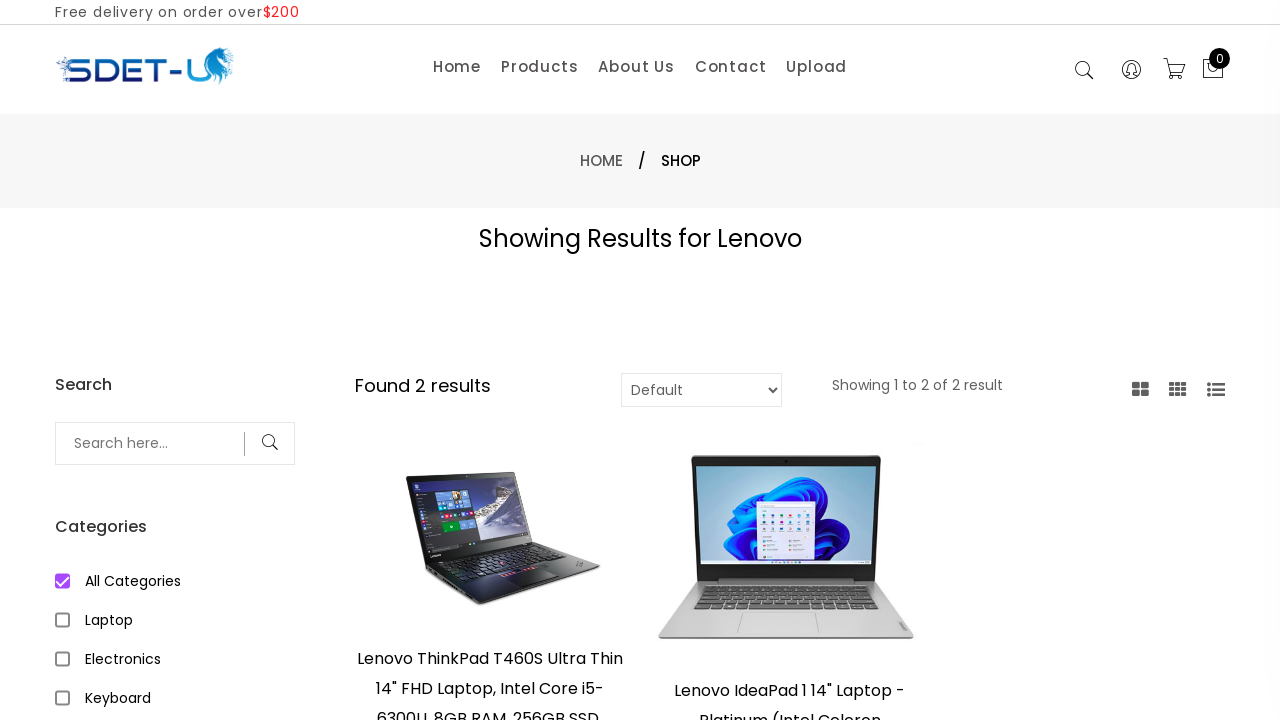